Tests the Elements section text box form on DemoQA by navigating through the menu and filling out name, email, and address fields

Starting URL: https://demoqa.com/

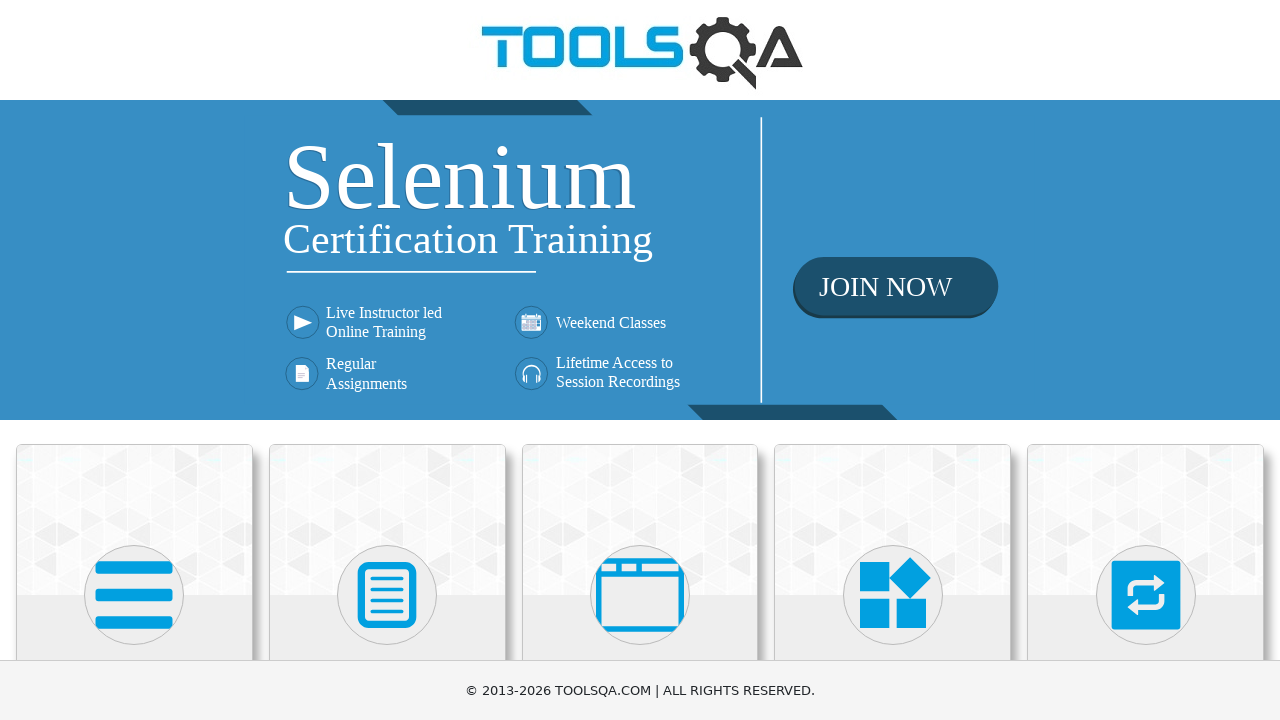

Navigated to DemoQA home page
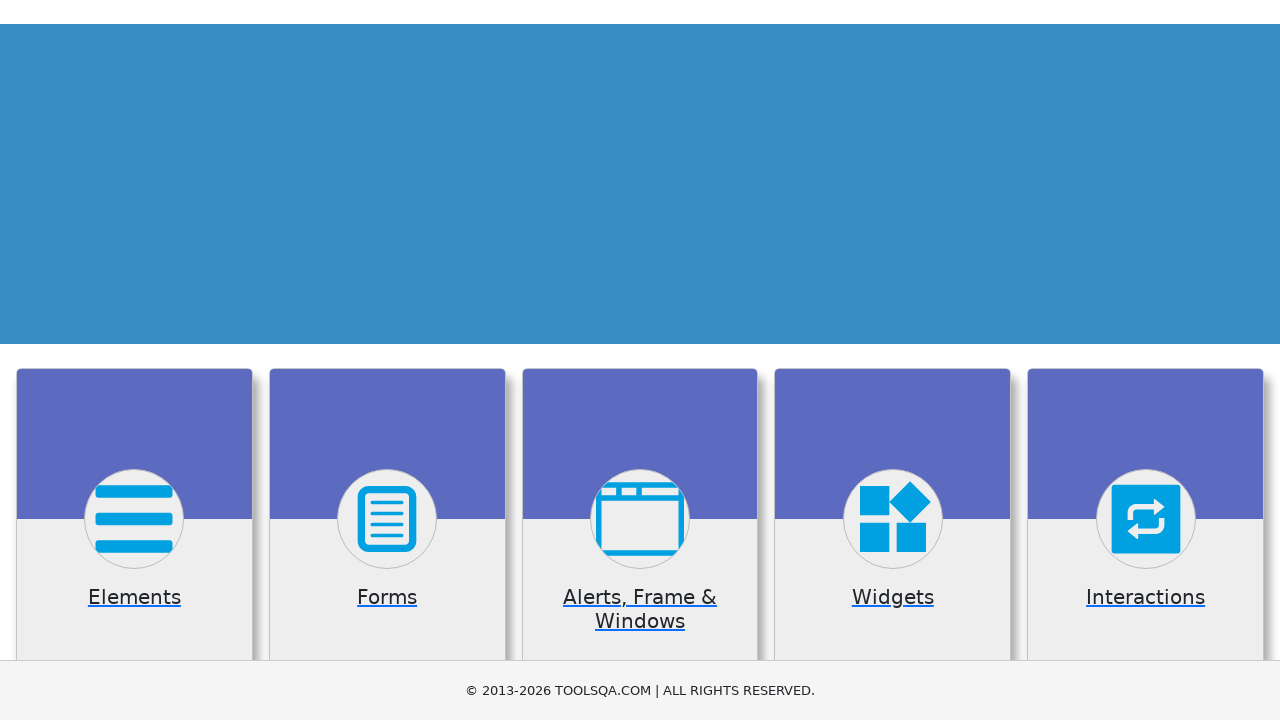

Clicked on Elements section at (134, 360) on xpath=//h5[text()='Elements']
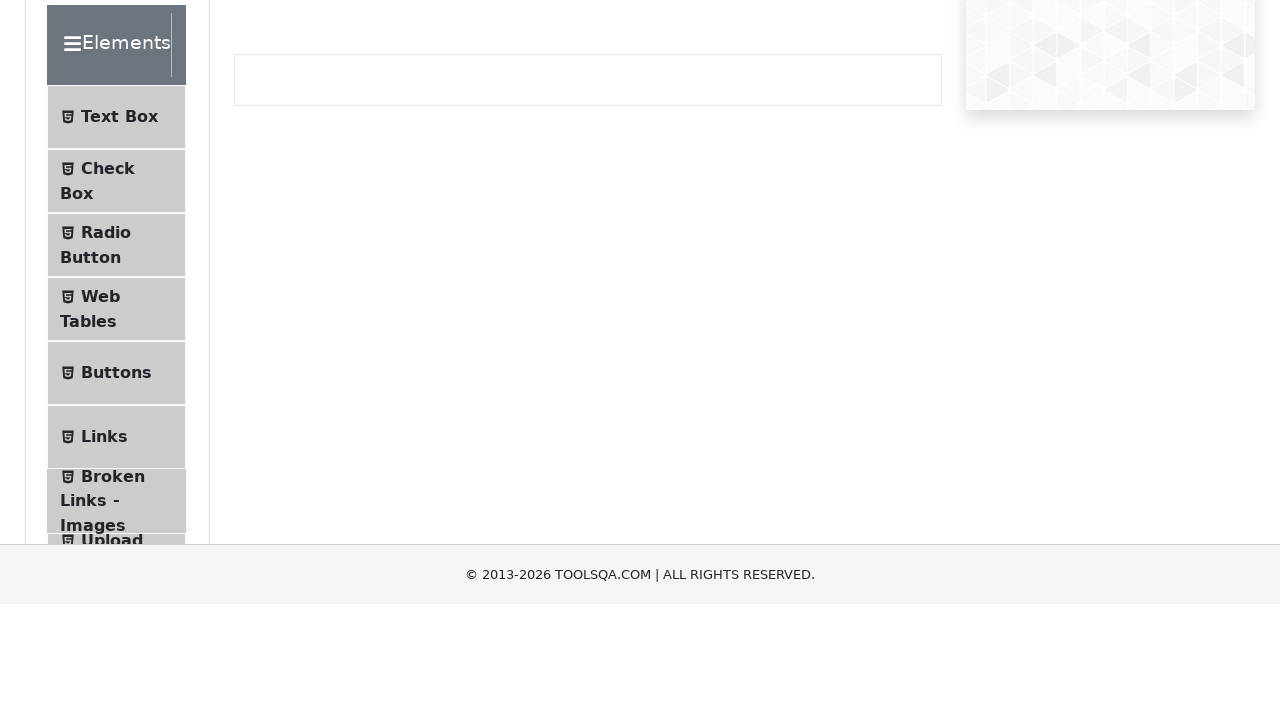

Clicked on Text Box menu item at (119, 261) on xpath=//span[text()='Text Box']
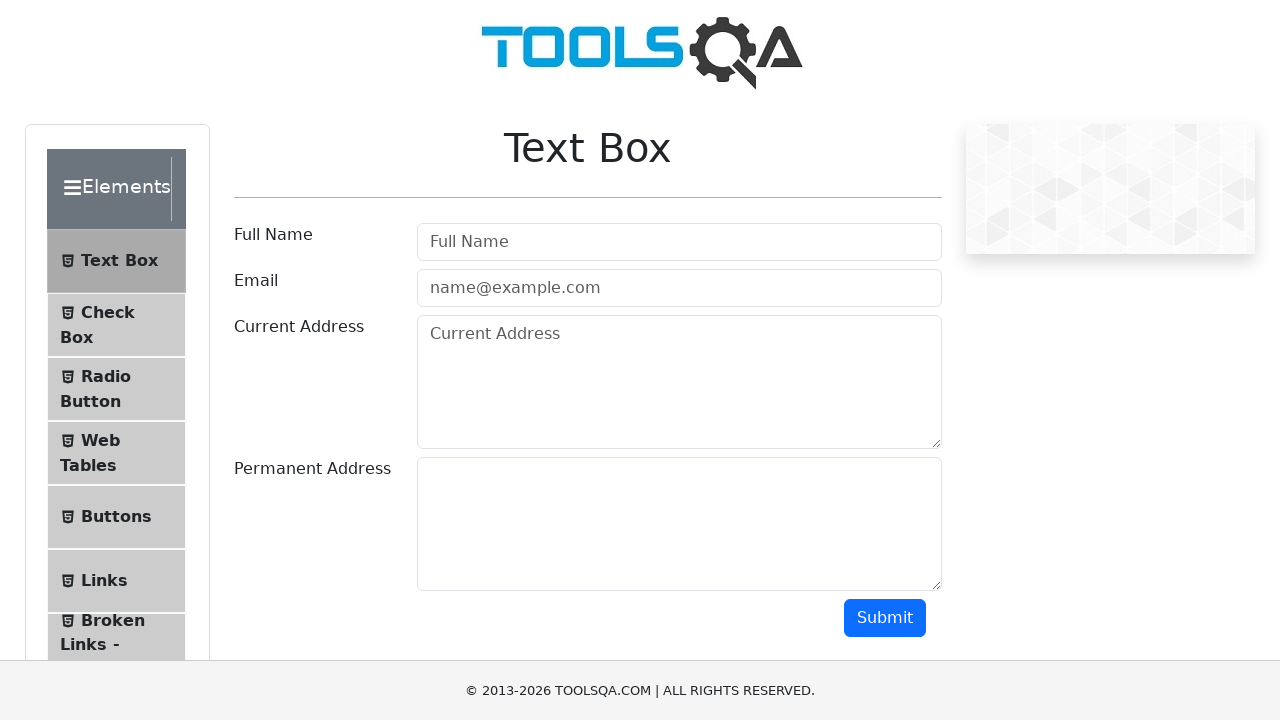

Filled Full Name field with 'Andrew Smith' on //input[contains(@placeholder,'Full Name')]
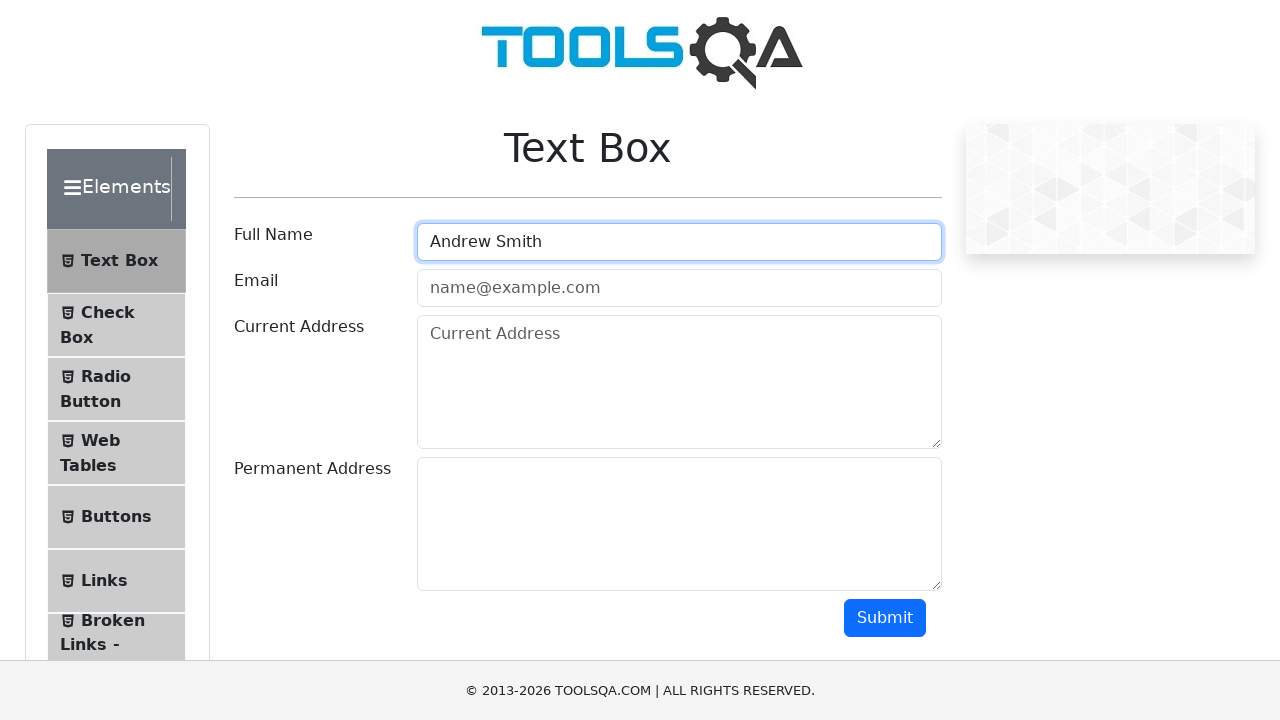

Filled Email field with 'andrew.smith@example.com' on //input[contains(@placeholder,'name@example.com')]
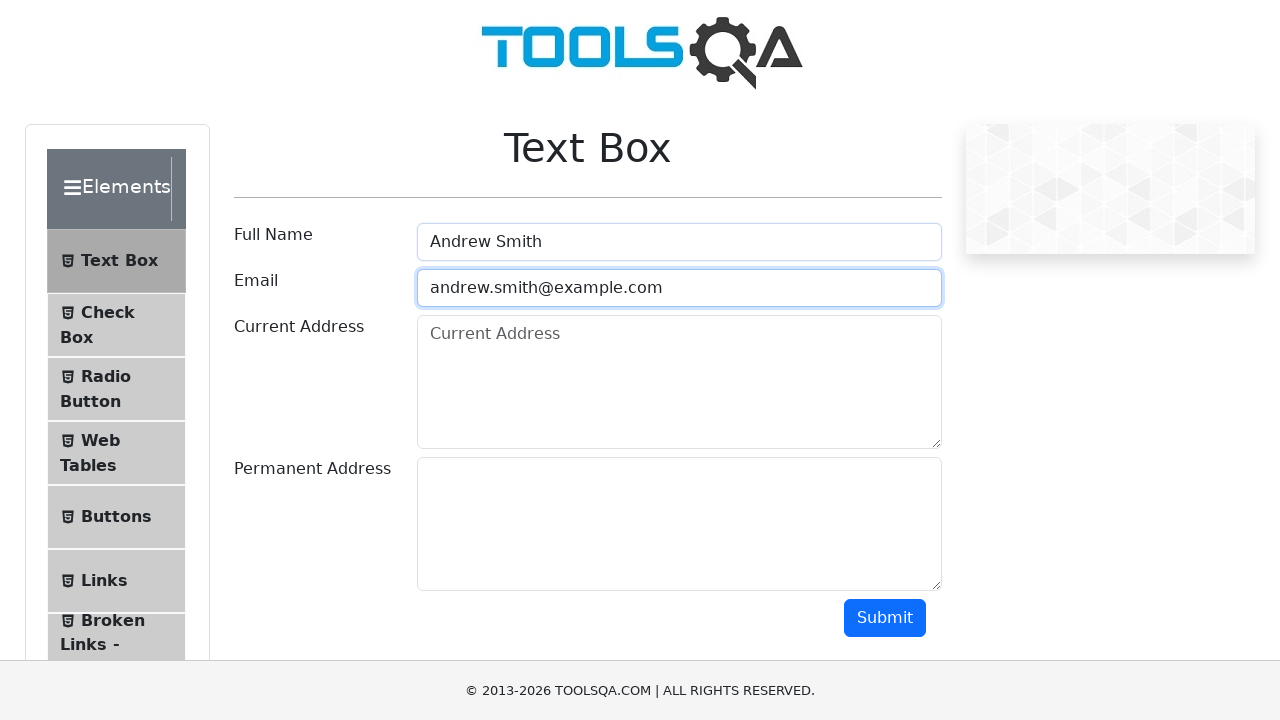

Filled Current Address field with '123 Main Street, Apt 4B' on //textarea[contains(@placeholder,'Current Address')]
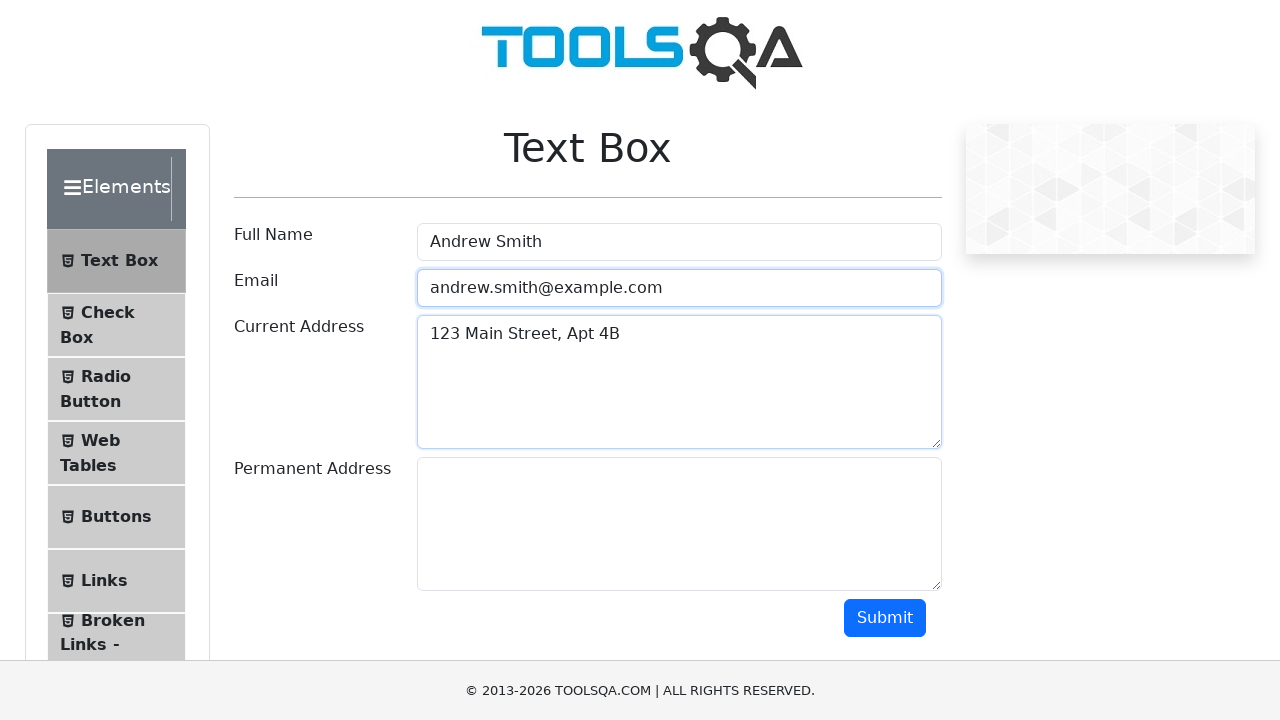

Filled Permanent Address field with '456 Oak Avenue, Suite 200' on //textarea[contains(@id,'permanentAddress')]
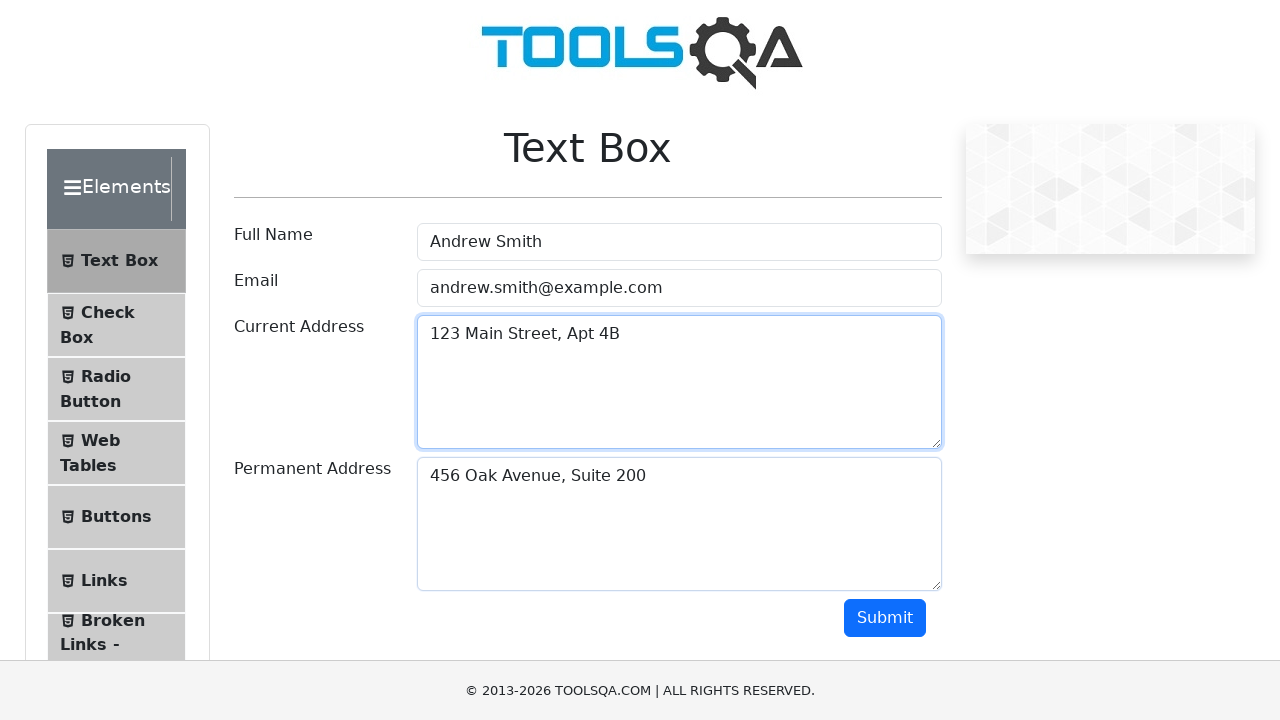

Clicked Submit button at (885, 618) on xpath=//button[text()='Submit']
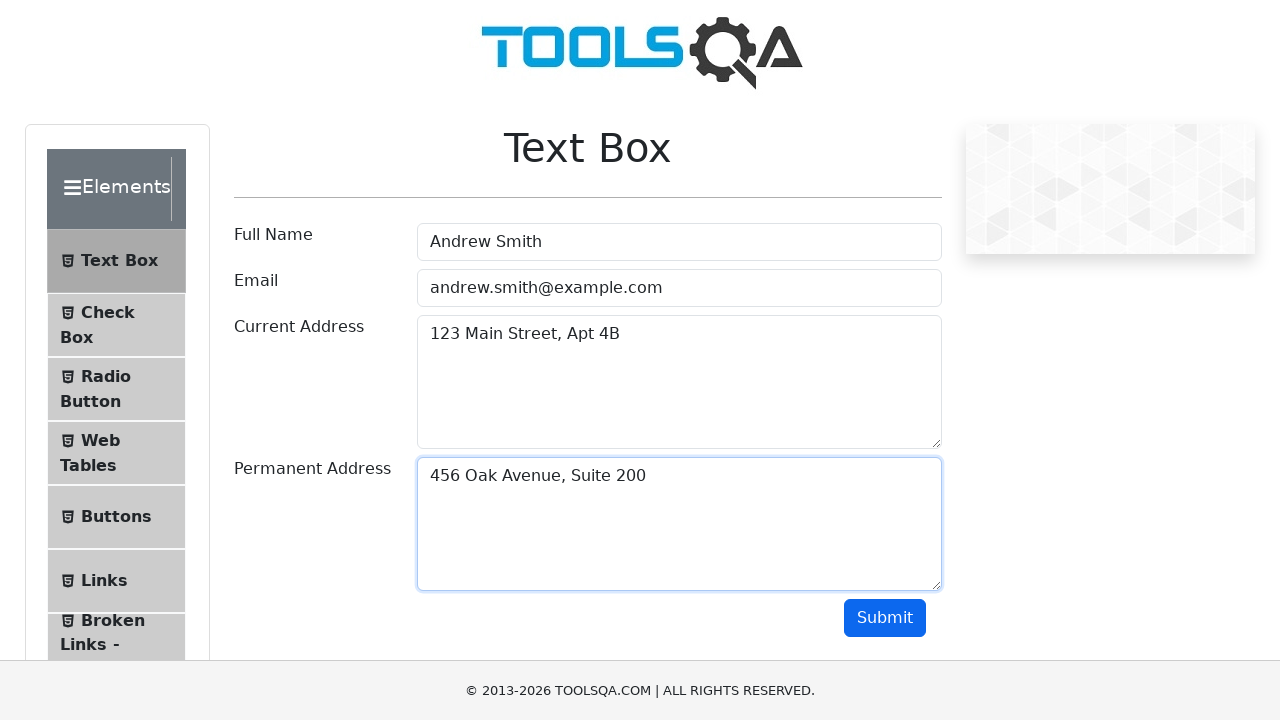

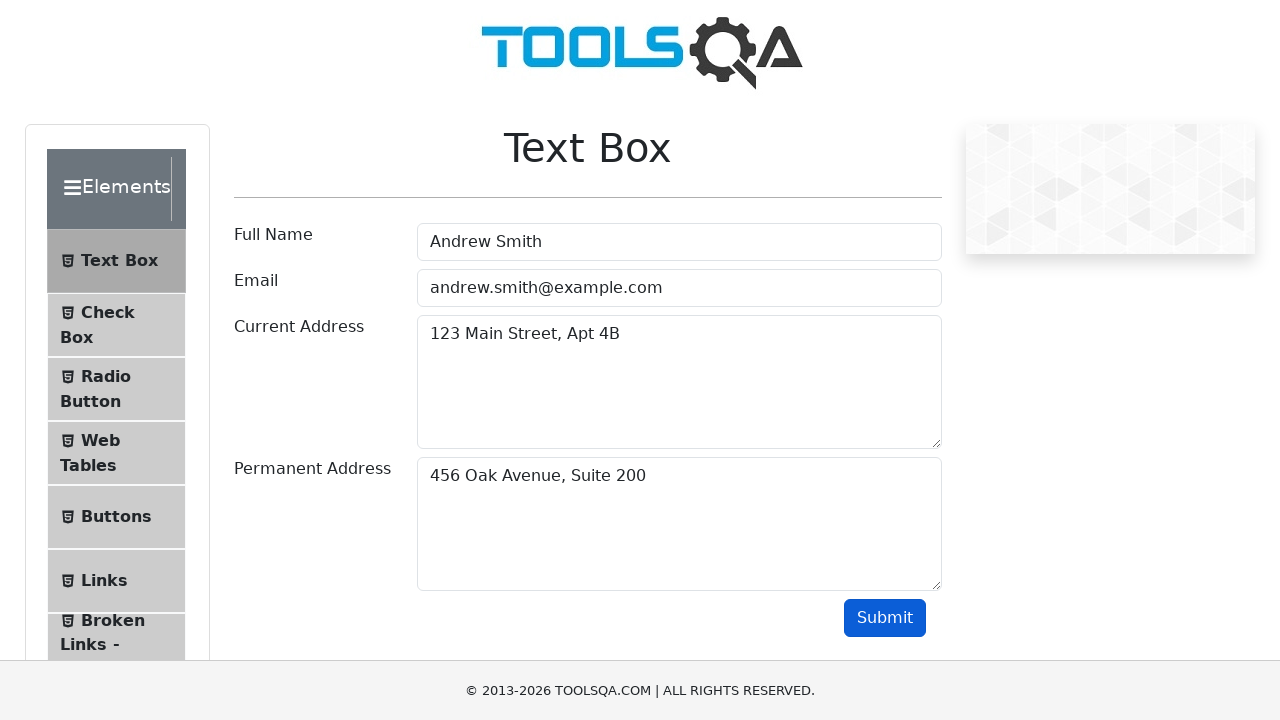